Tests JavaScript execution capabilities by navigating to a practice page, maximizing the window, and scrolling down the page using JavaScript.

Starting URL: https://selectorshub.com/xpath-practice-page/

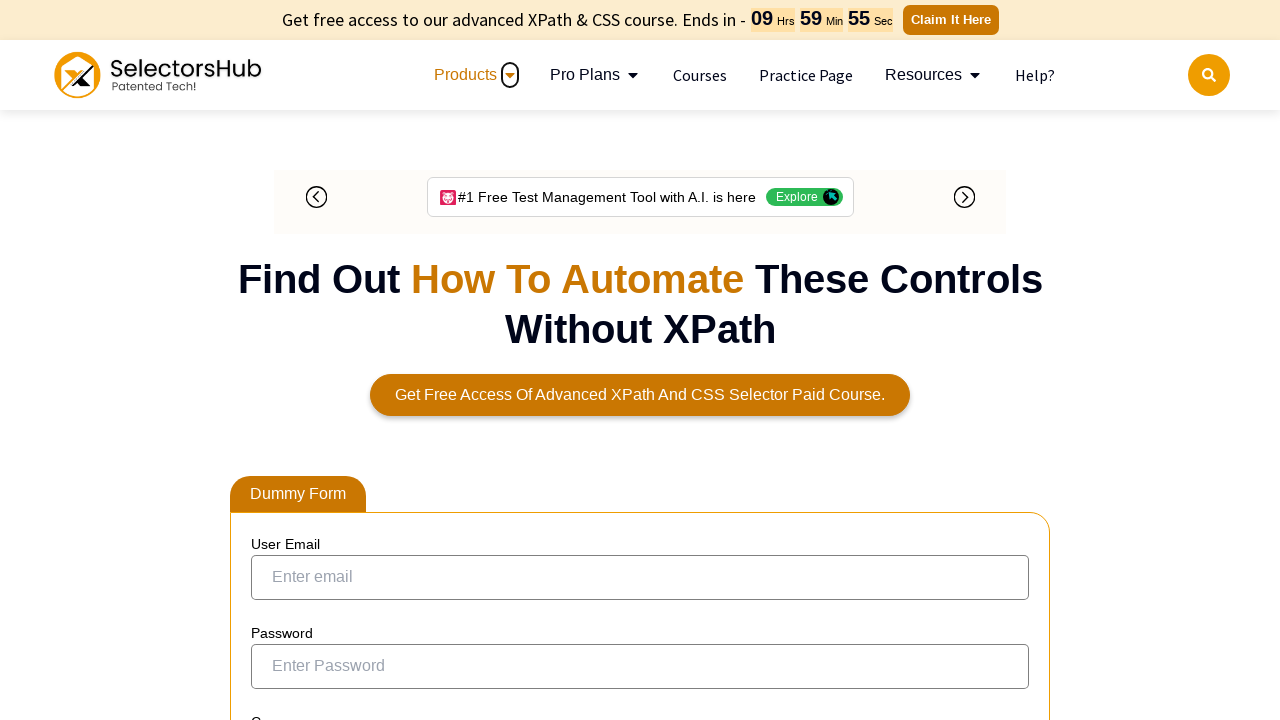

Scrolled down the page by 500 pixels using JavaScript
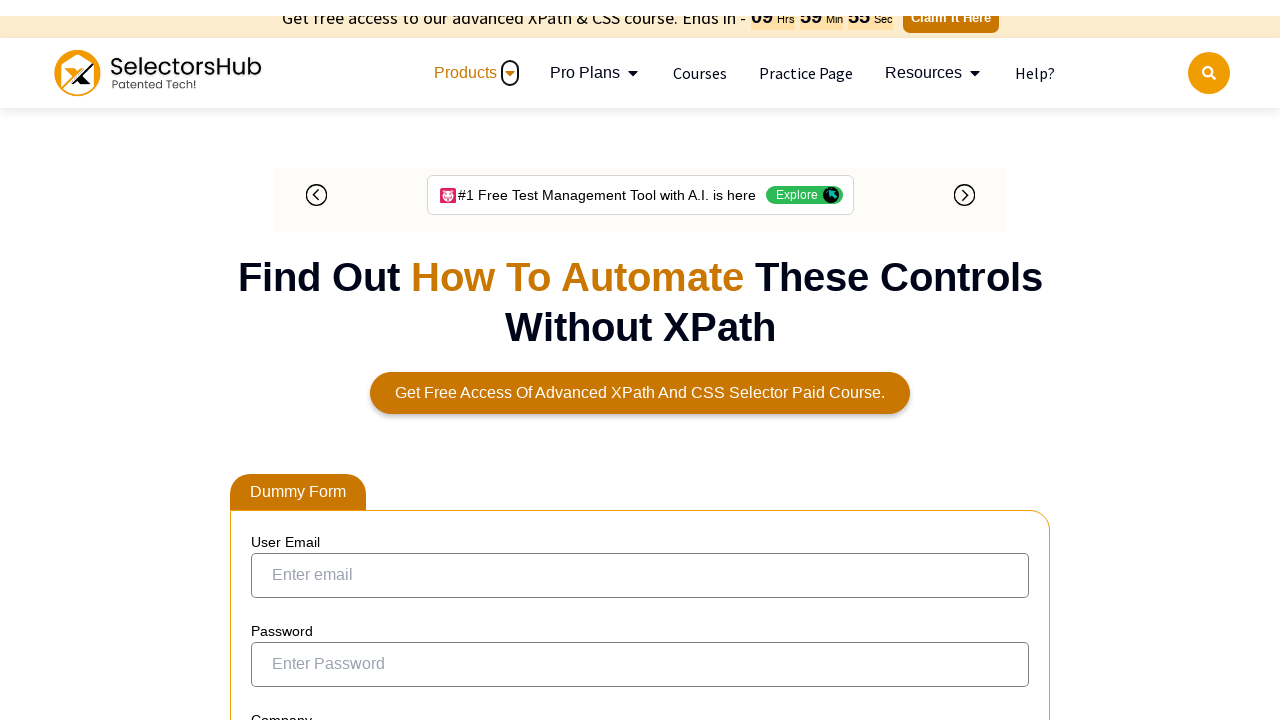

Retrieved current page URL using JavaScript
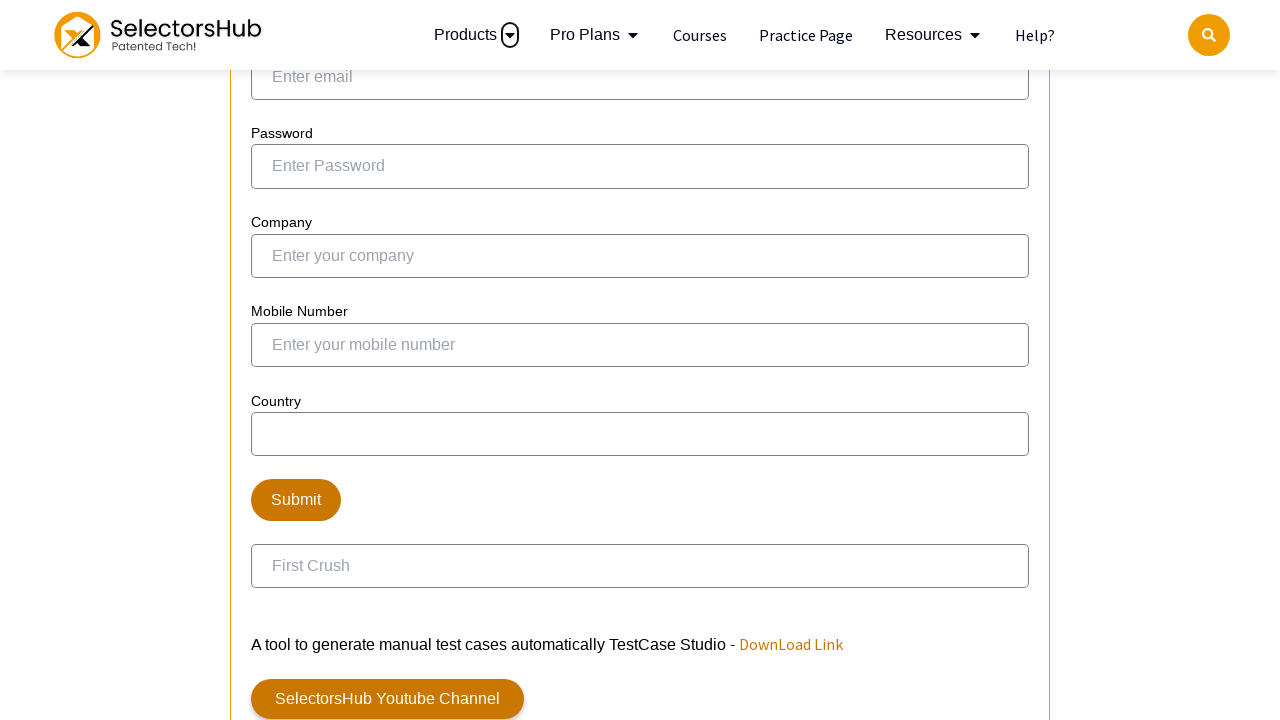

Retrieved page title using JavaScript
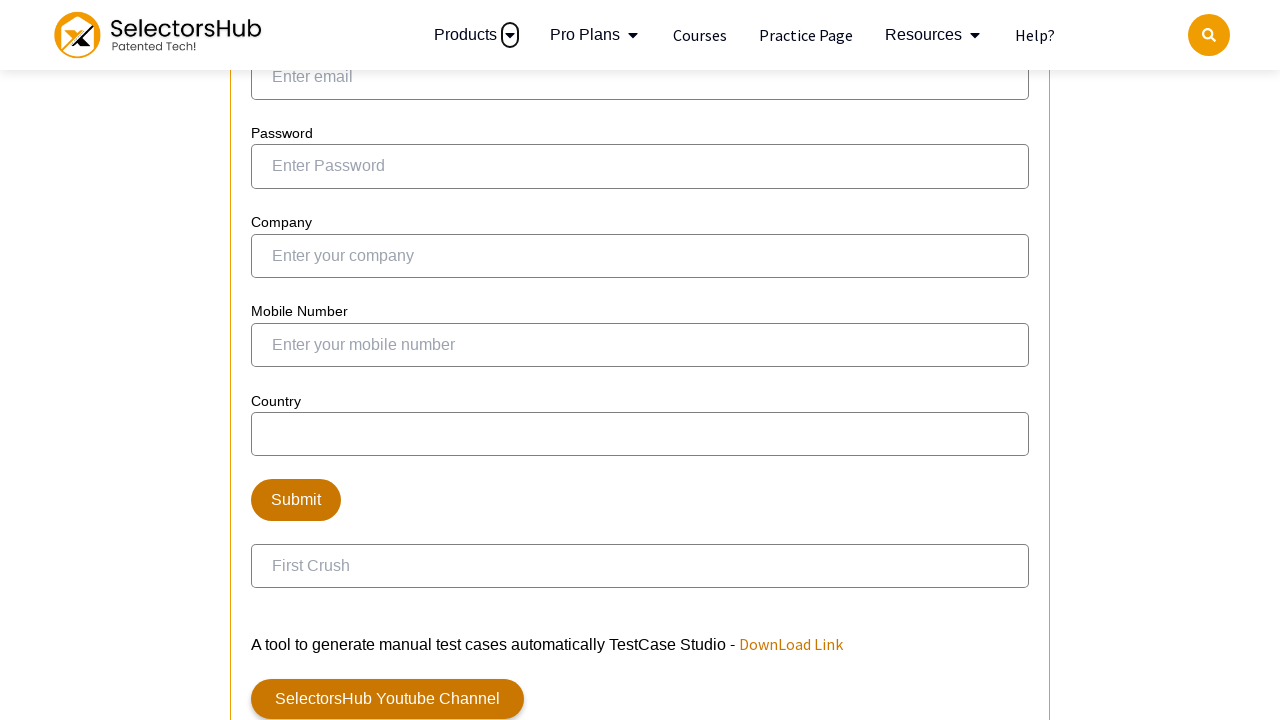

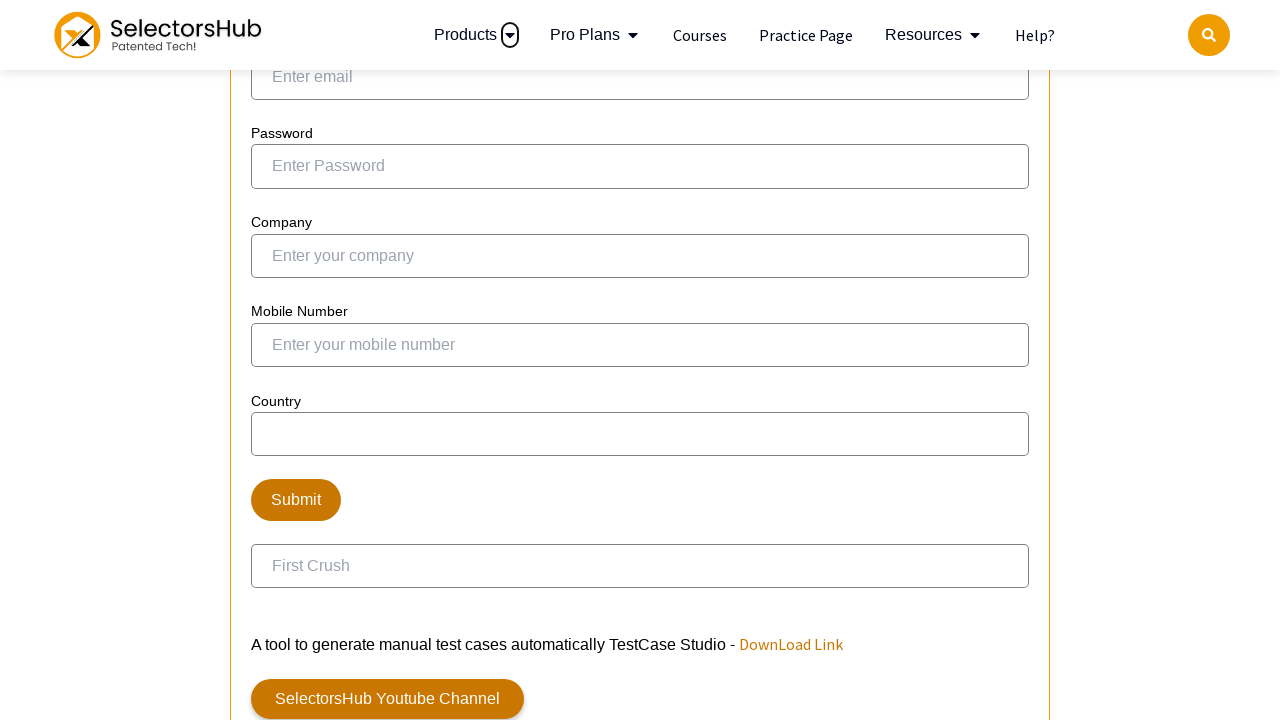